Tests the TodoMVC application by adding three todo items (feed the dog, water the plants, close the window) and verifying they appear in the list.

Starting URL: https://demo.playwright.dev/todomvc/#/

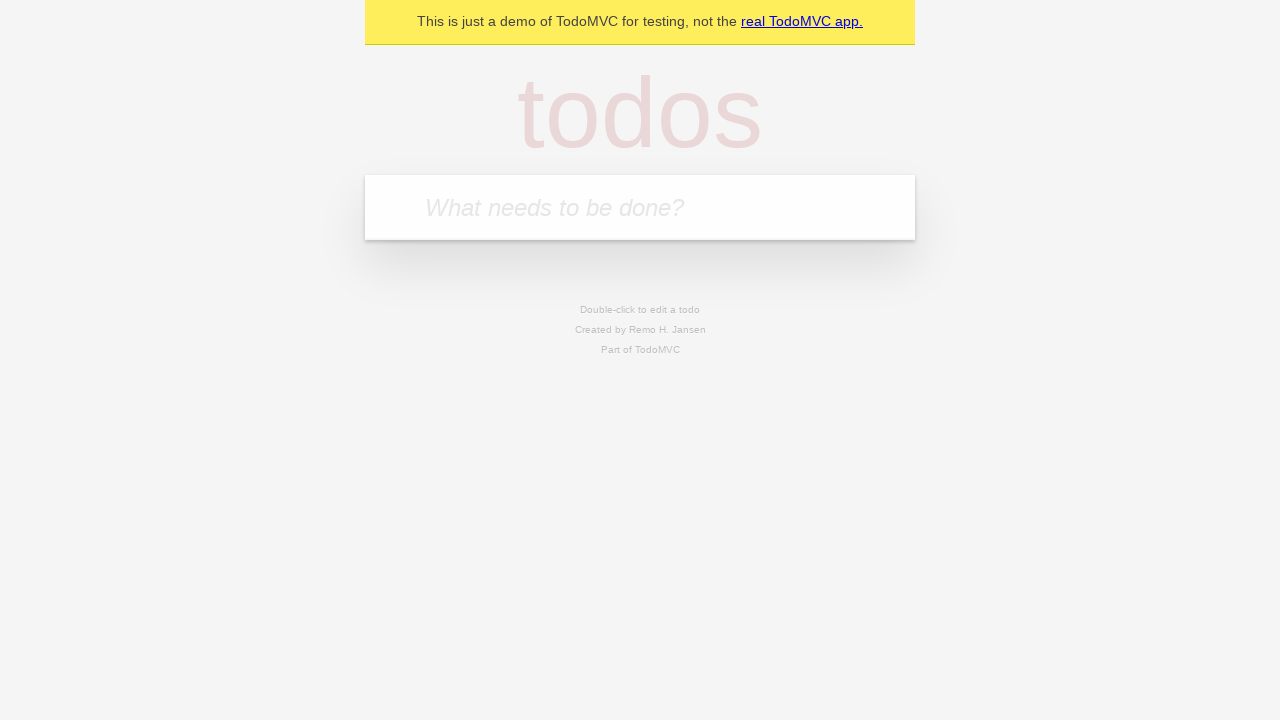

Located the todo input field
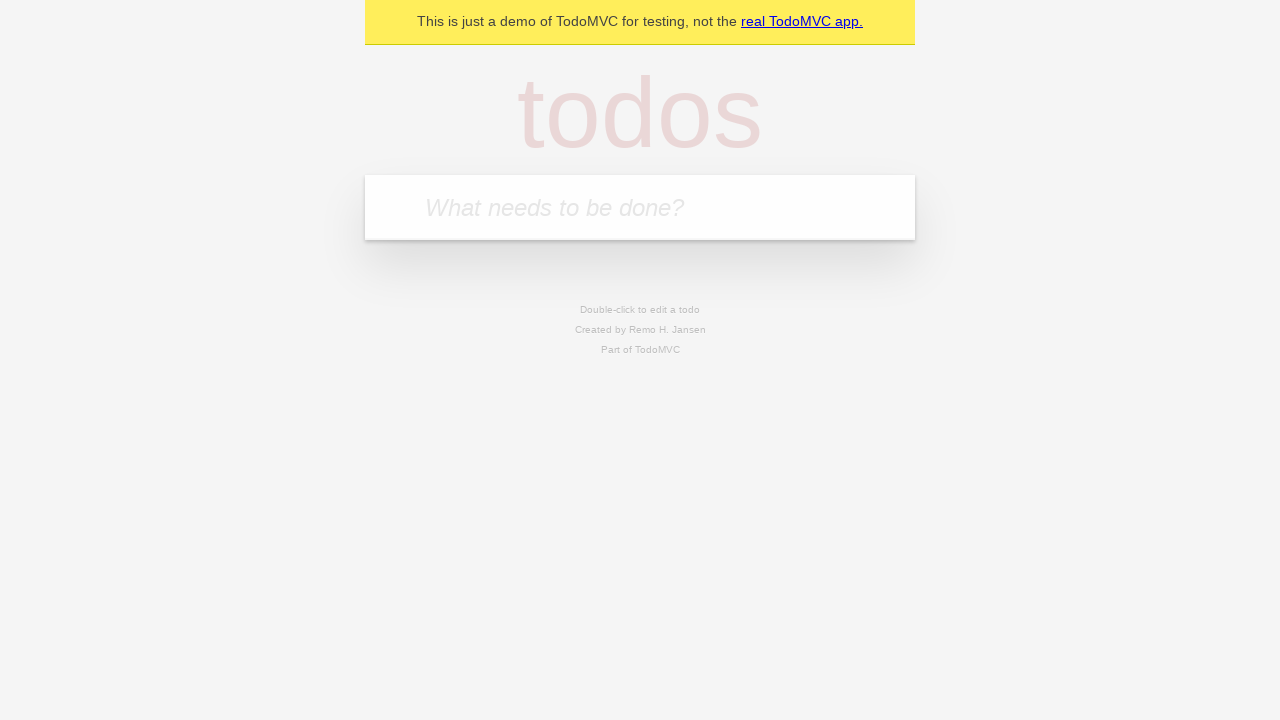

Clicked on the todo input field at (640, 207) on internal:attr=[placeholder="What needs to be done?"i]
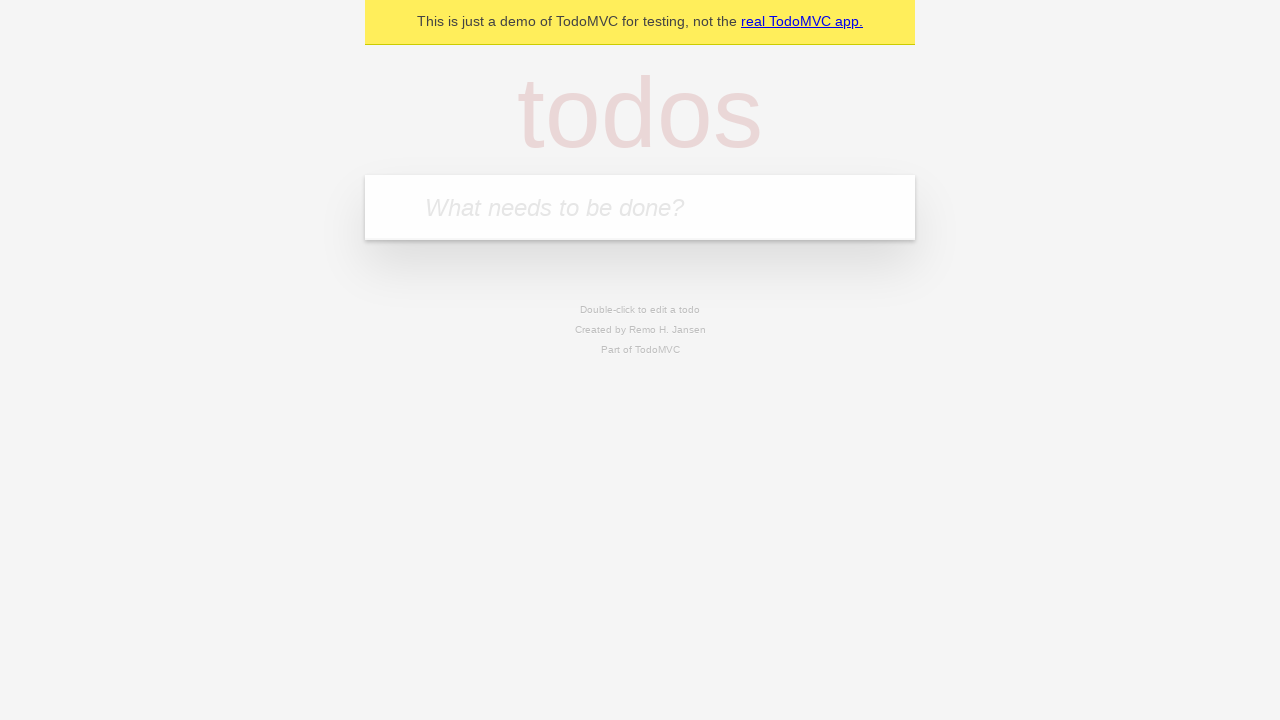

Filled input with first todo item: 'feed the dog' on internal:attr=[placeholder="What needs to be done?"i]
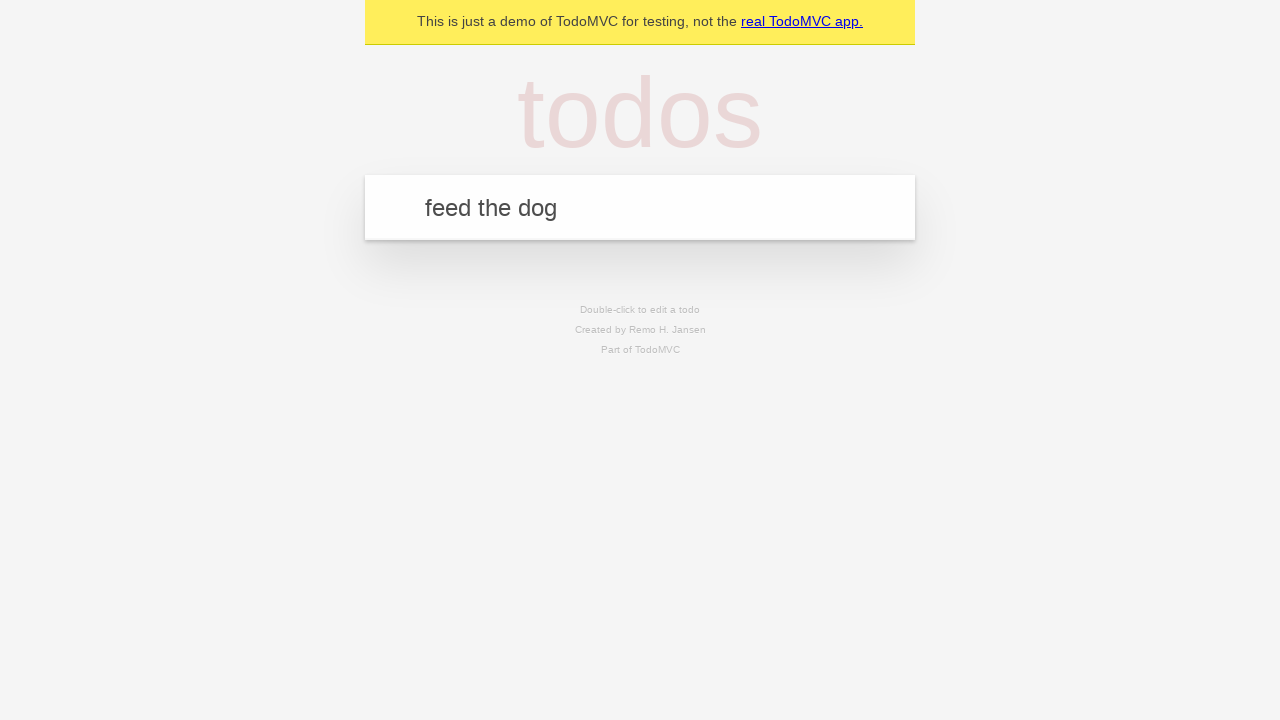

Pressed Enter to add first todo item on internal:attr=[placeholder="What needs to be done?"i]
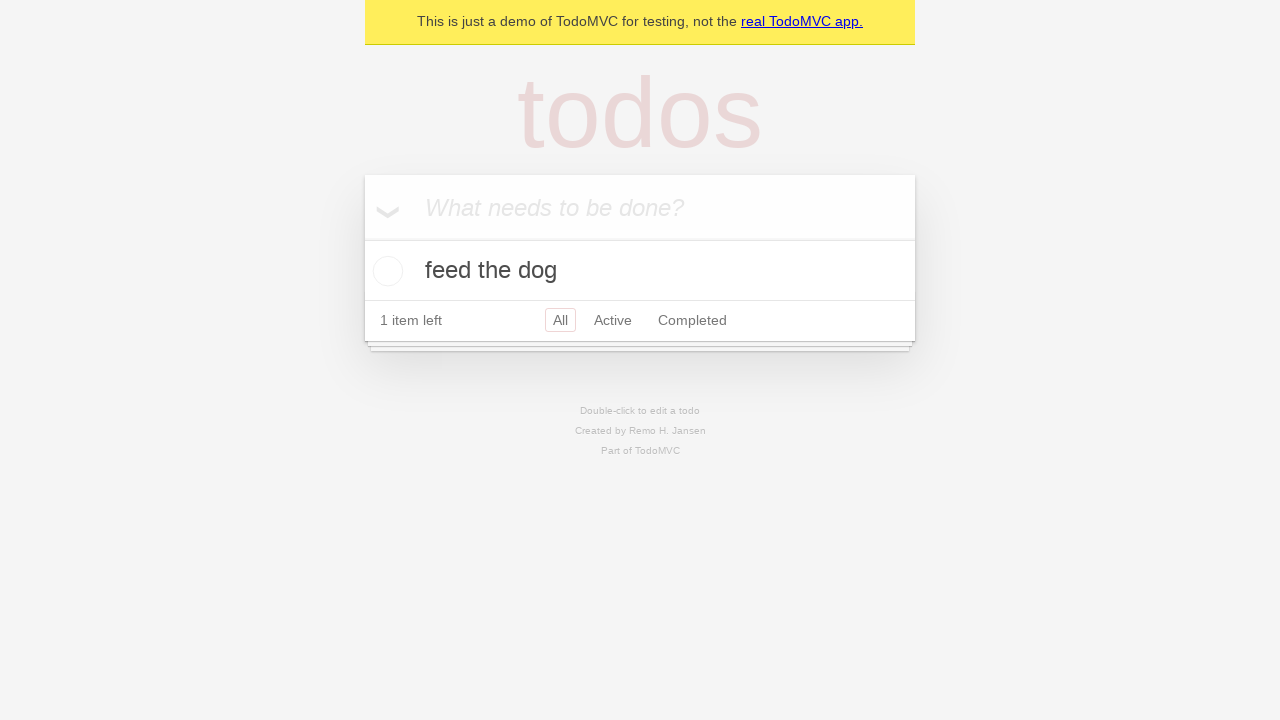

Filled input with second todo item: 'water the plants' on internal:attr=[placeholder="What needs to be done?"i]
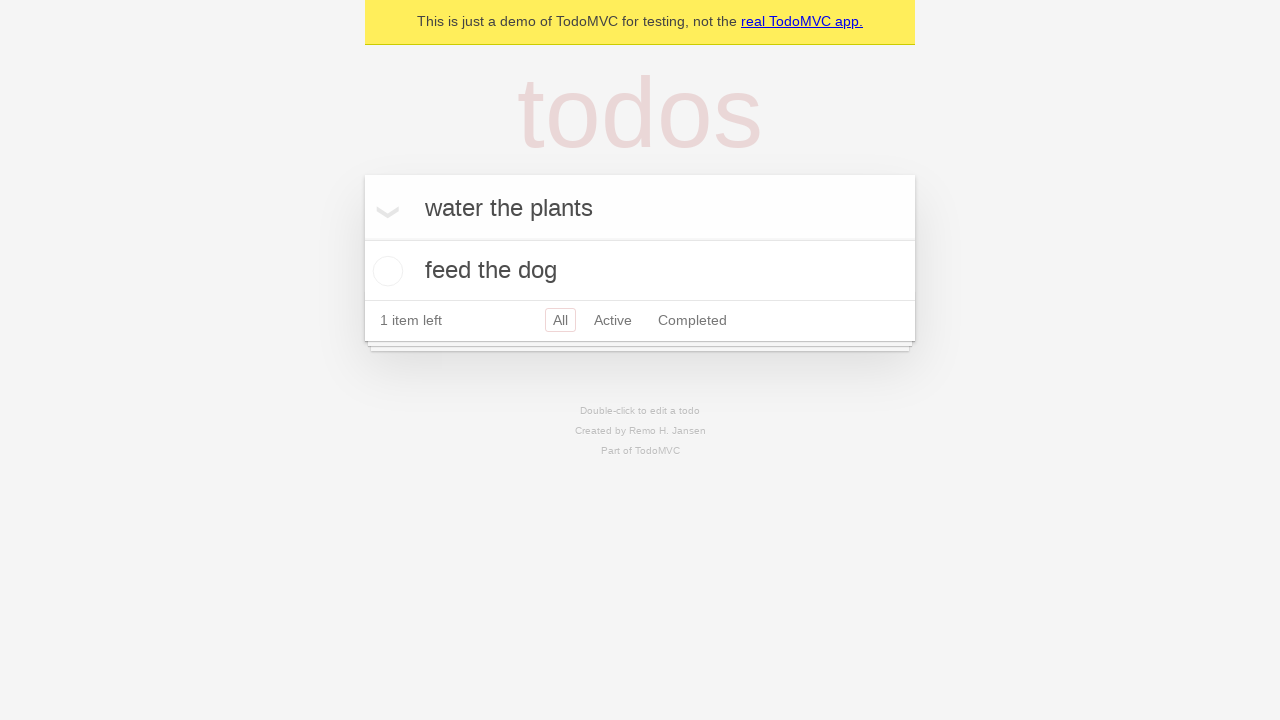

Pressed Enter to add second todo item on internal:attr=[placeholder="What needs to be done?"i]
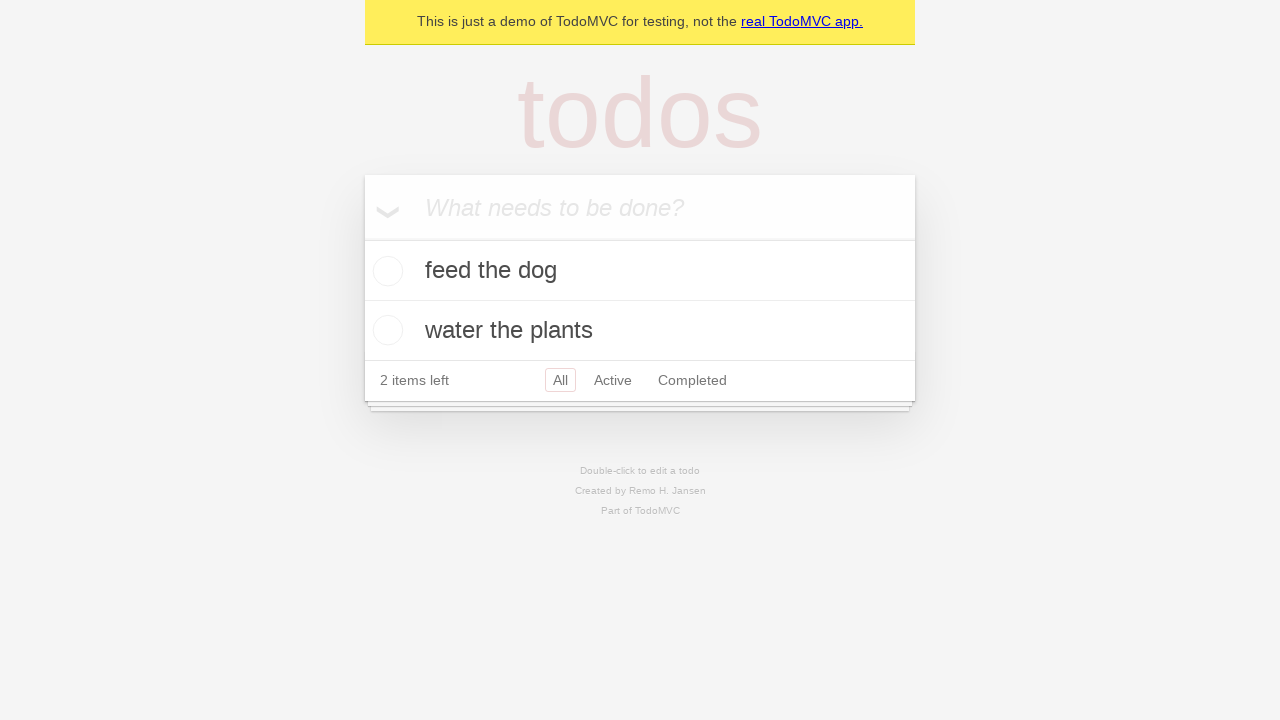

Clicked on the todo input field again at (640, 207) on internal:attr=[placeholder="What needs to be done?"i]
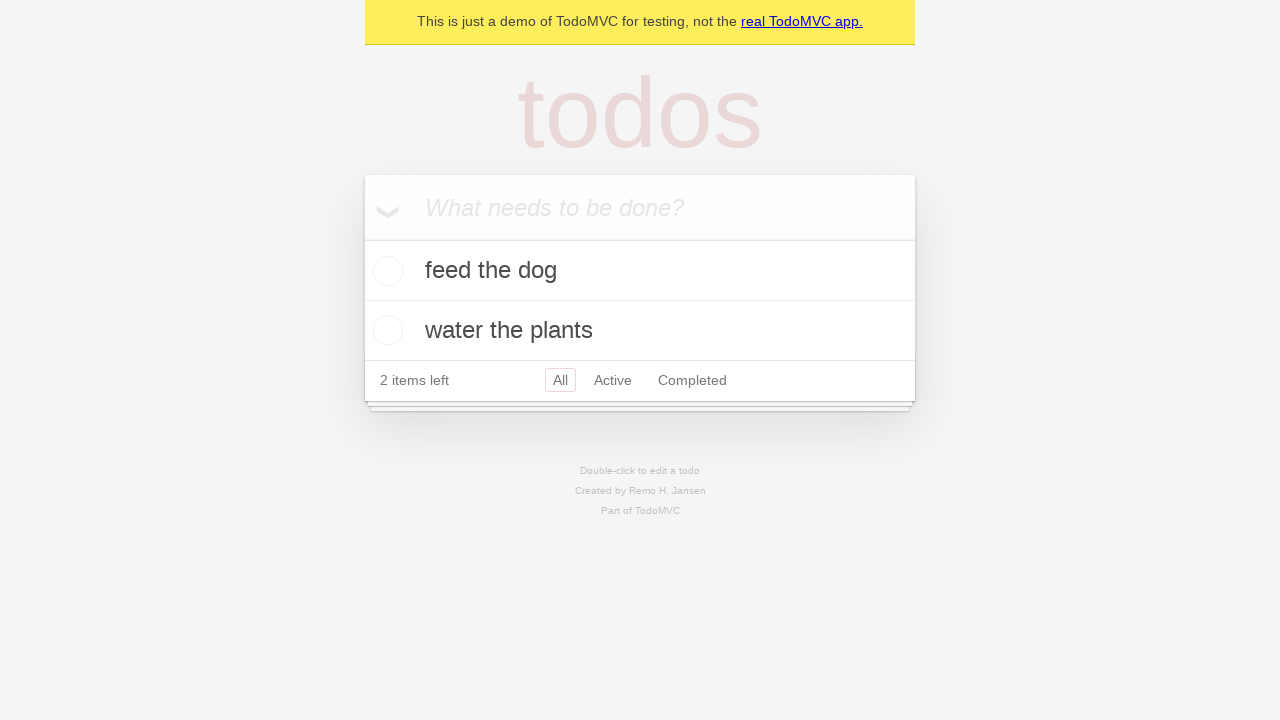

Filled input with third todo item: 'close the window' on internal:attr=[placeholder="What needs to be done?"i]
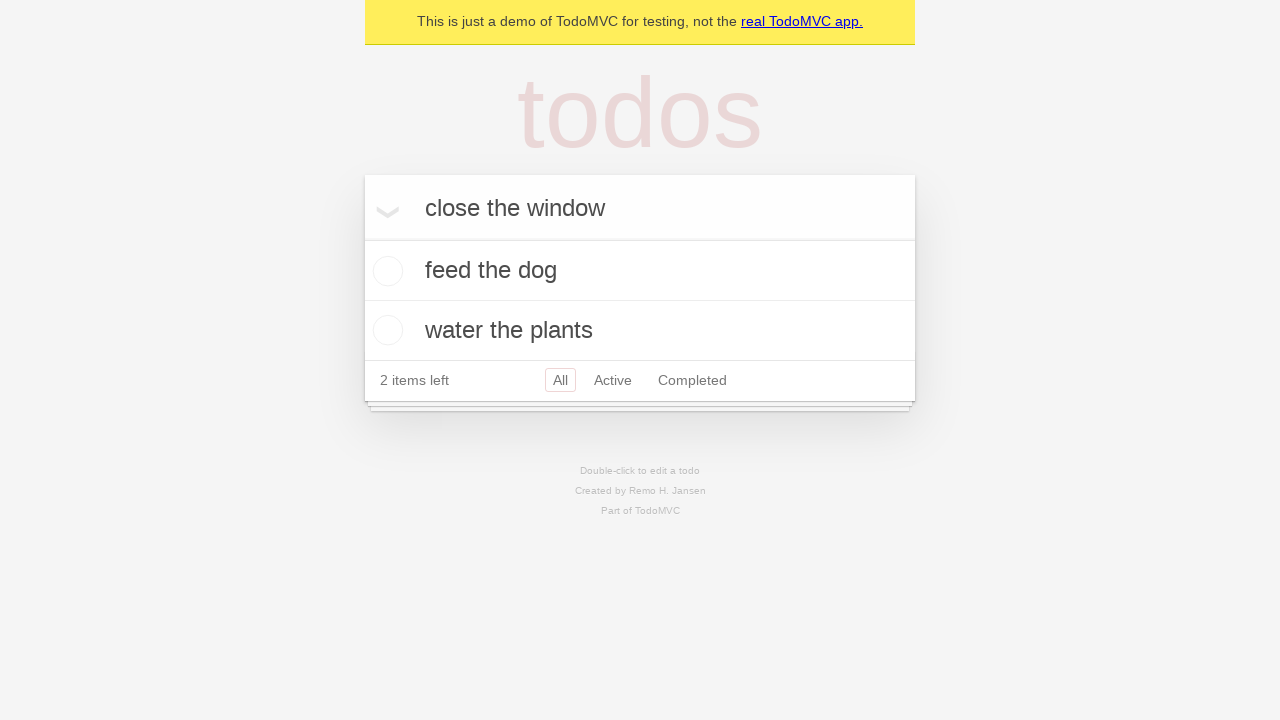

Pressed Enter to add third todo item on internal:attr=[placeholder="What needs to be done?"i]
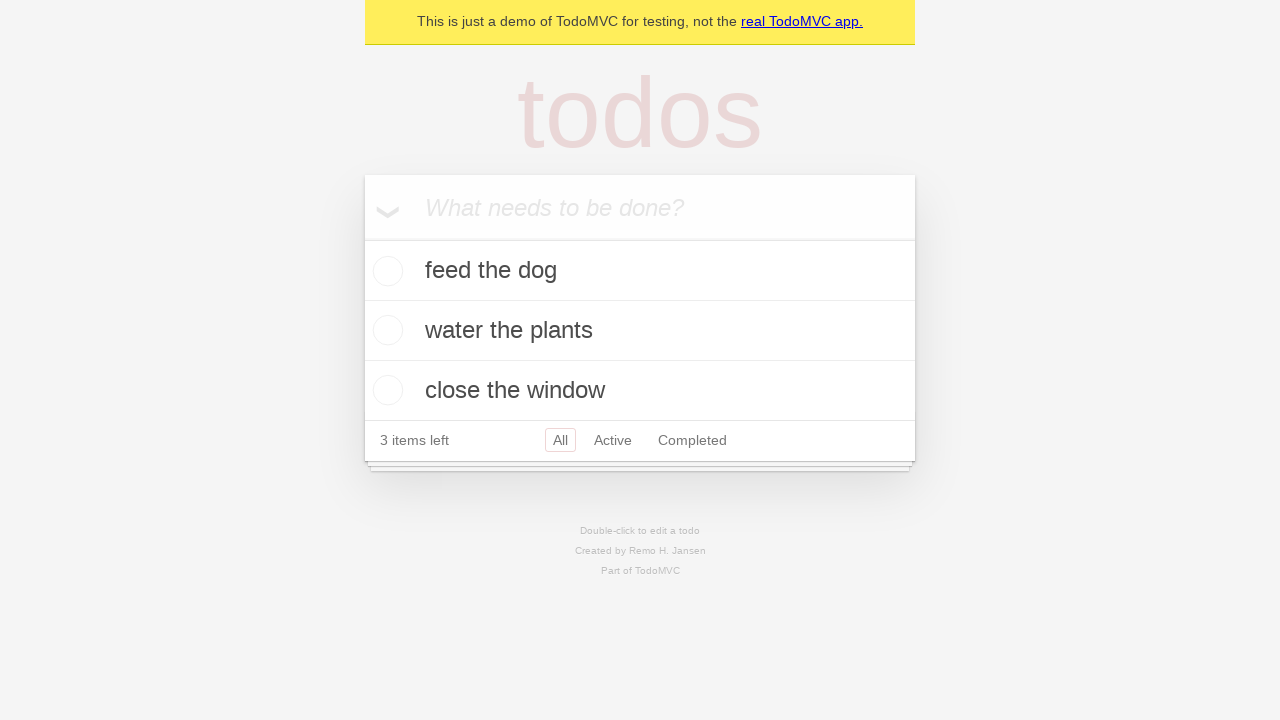

Waited for todo items to appear in the list
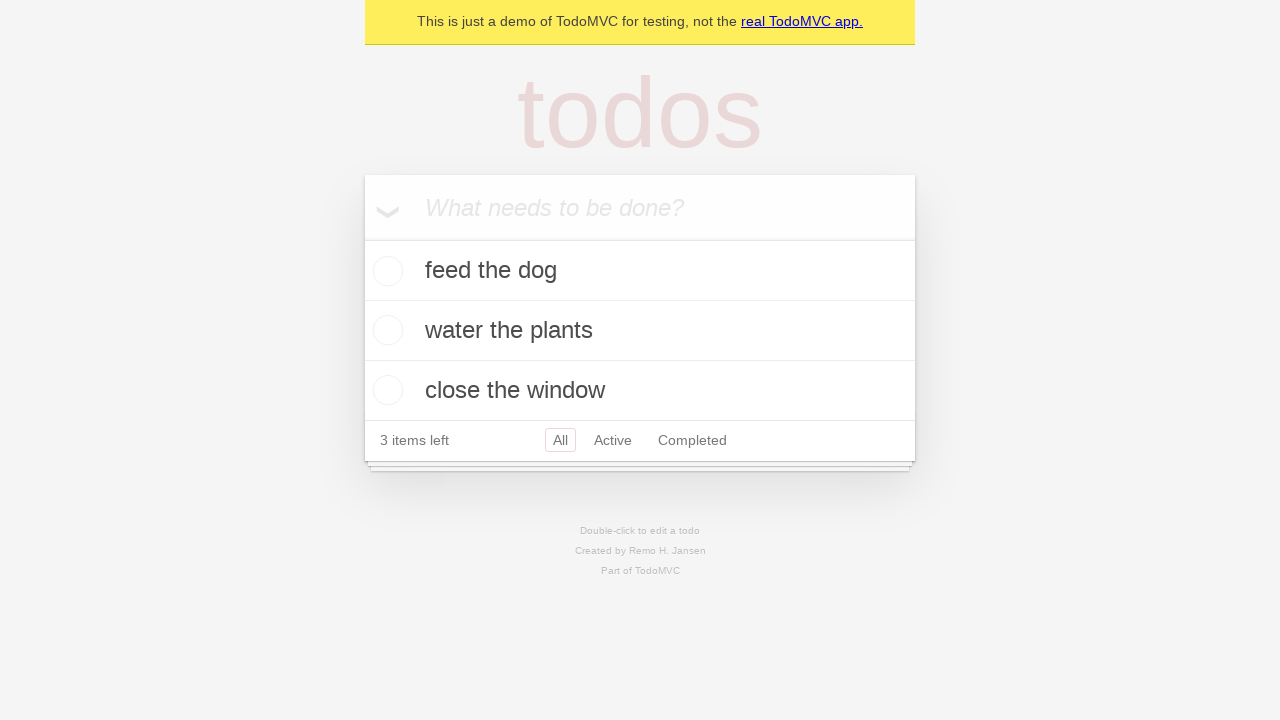

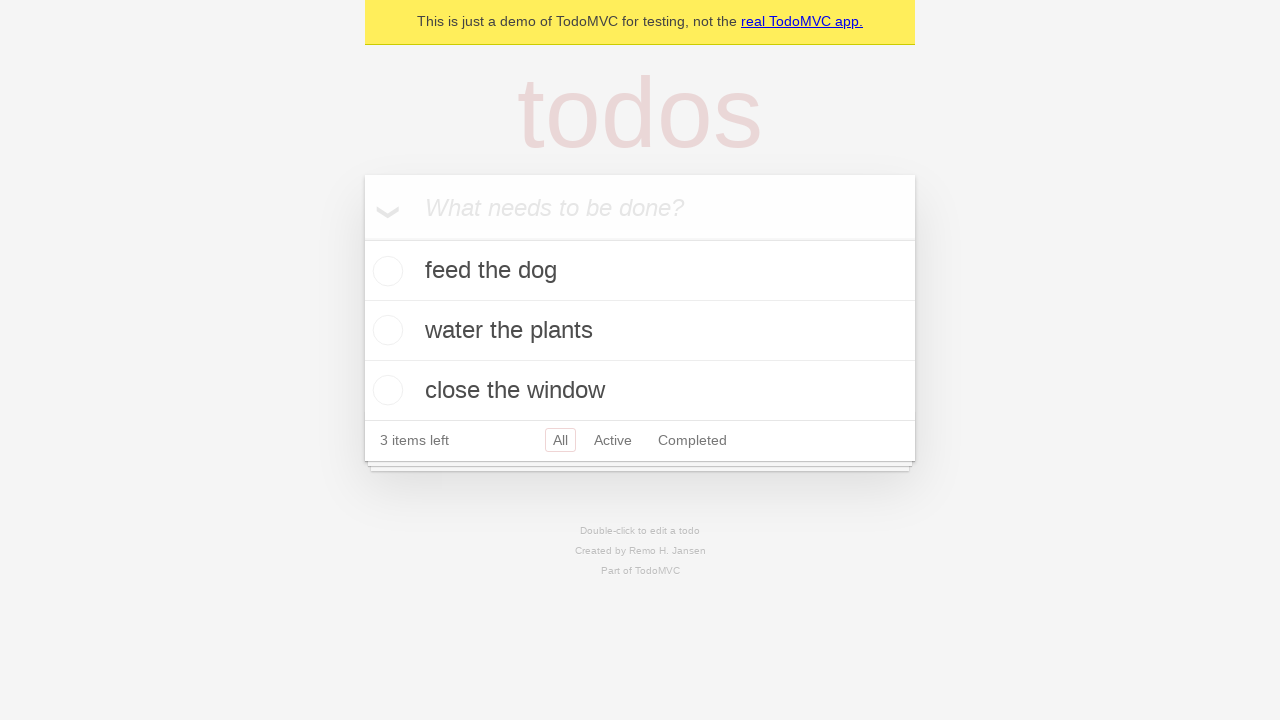